Tests element highlighting functionality by finding an element on a large page and applying a temporary visual highlight (red dashed border) using JavaScript execution.

Starting URL: http://the-internet.herokuapp.com/large

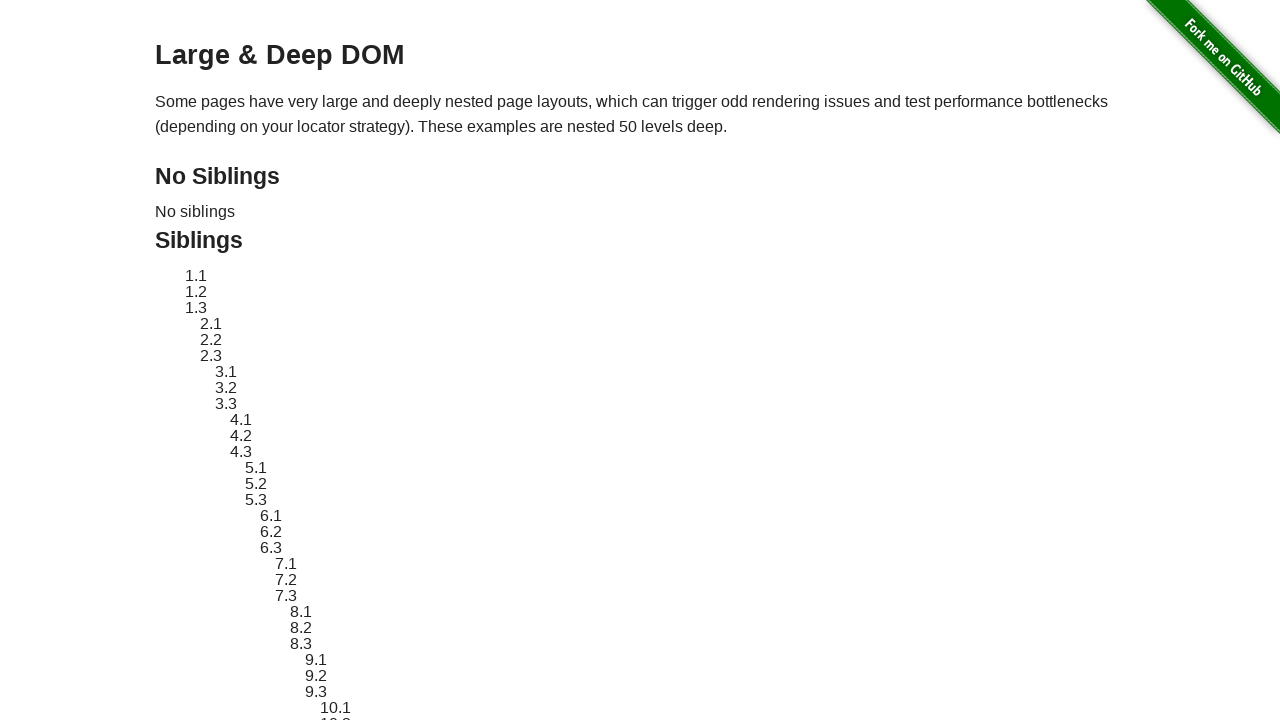

Located target element with ID sibling-2.3
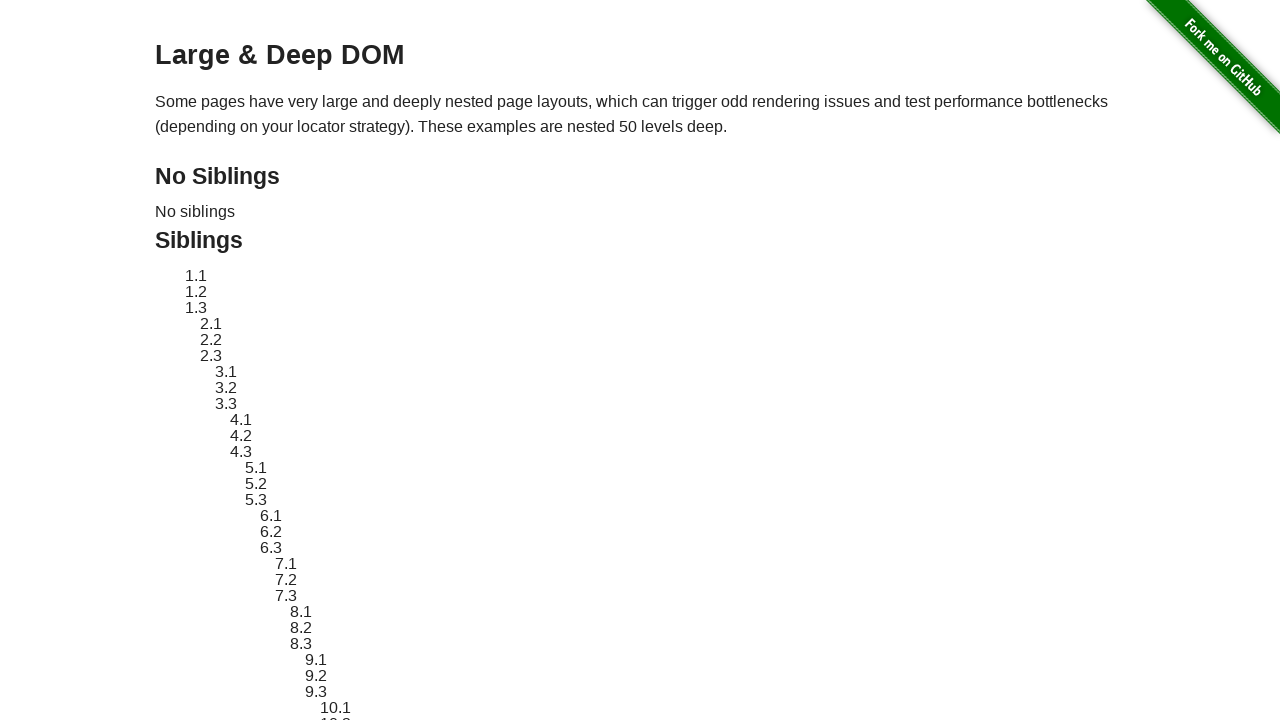

Target element became visible
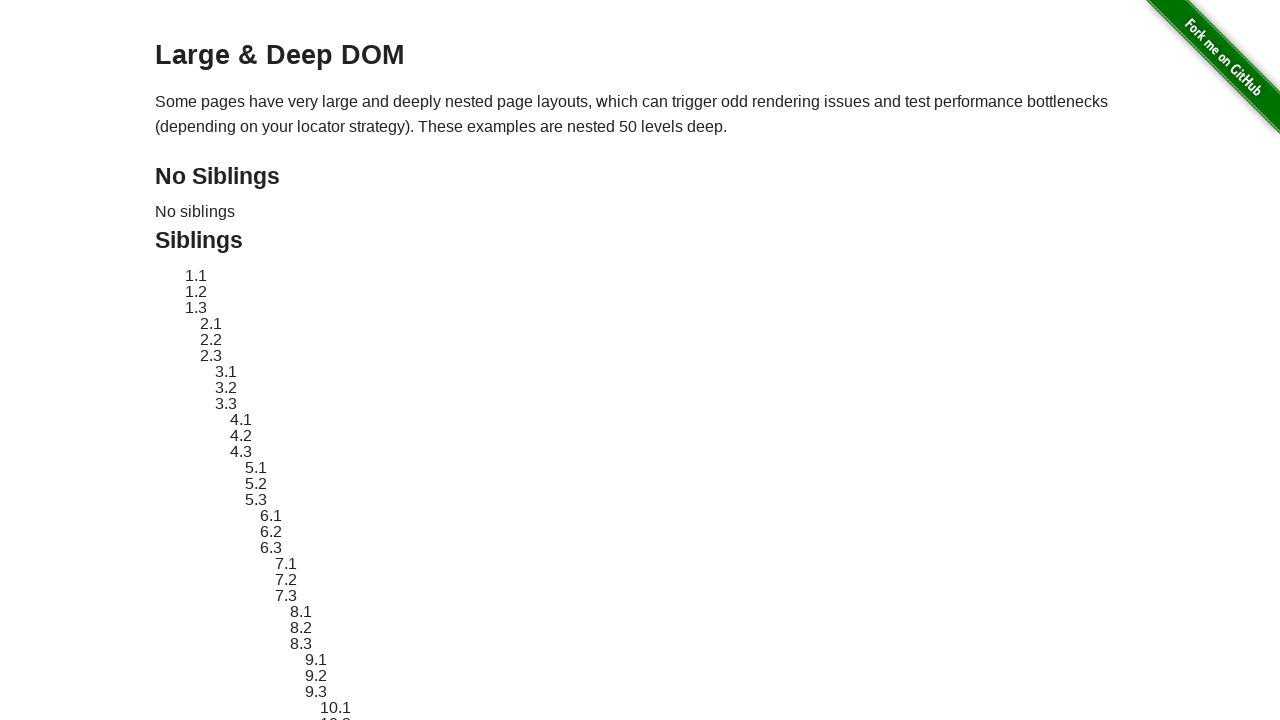

Retrieved original style attribute of target element
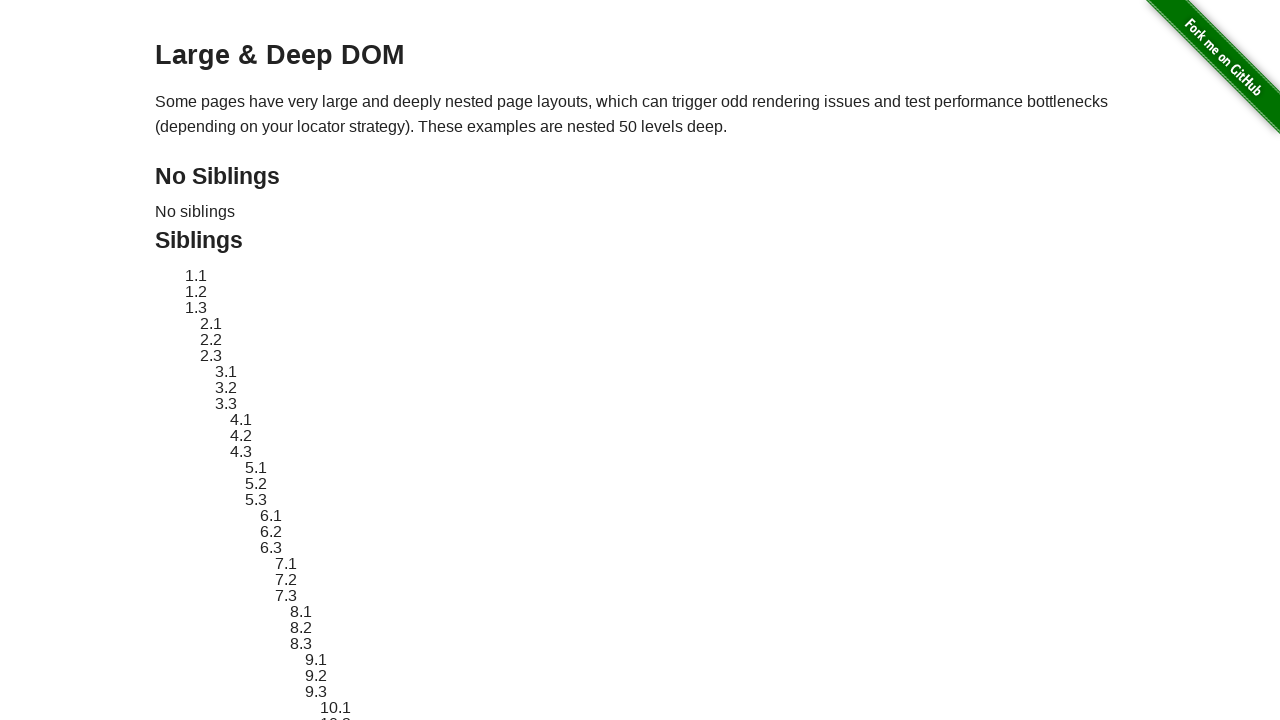

Applied red dashed border highlight to target element
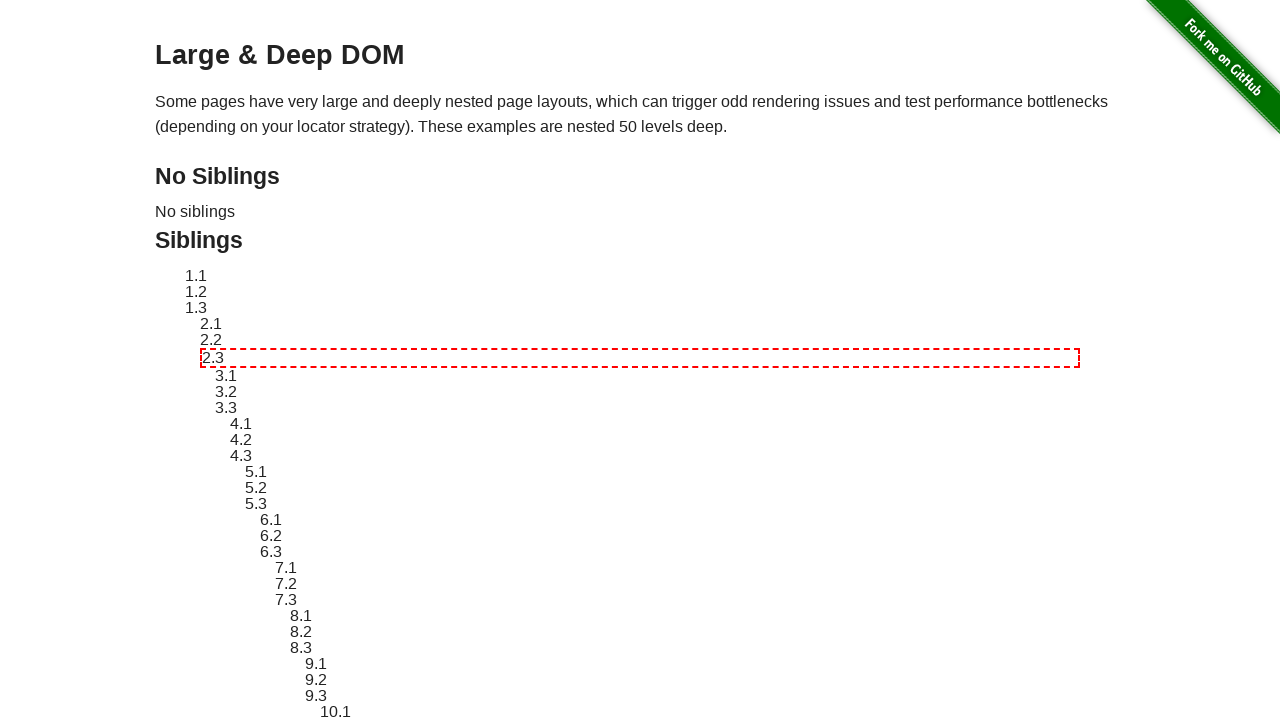

Waited 3 seconds to observe the highlight effect
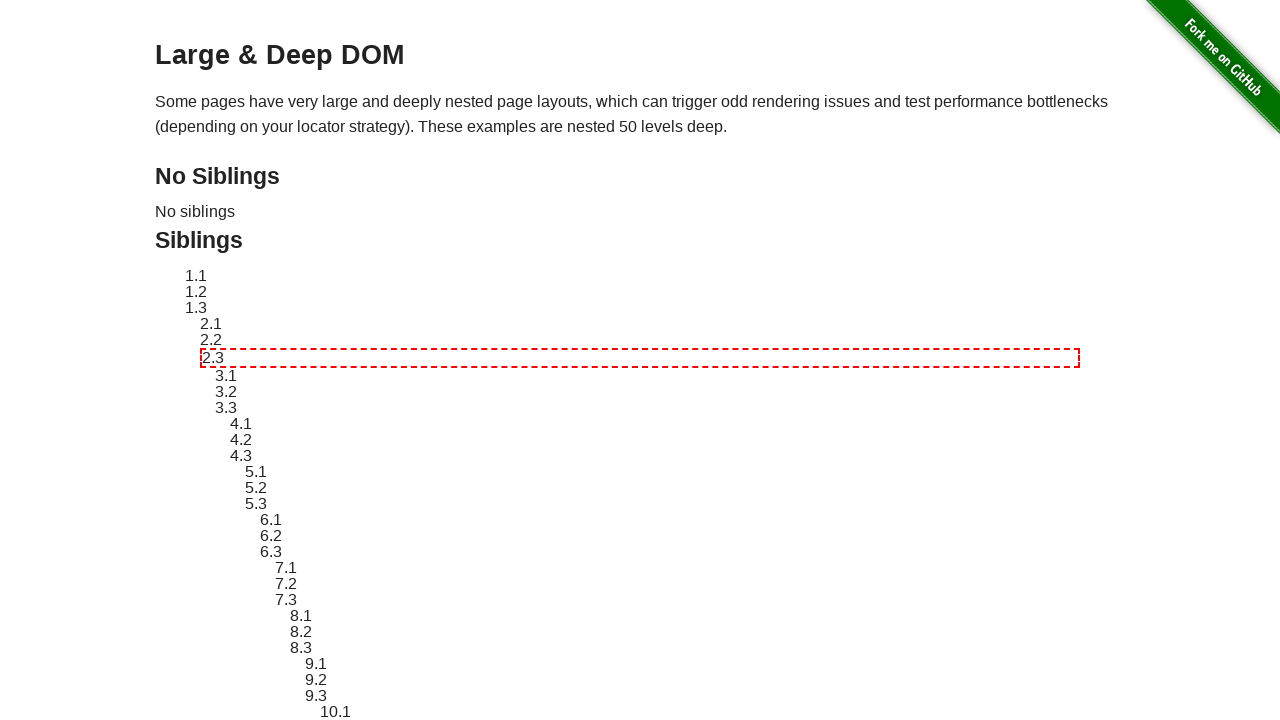

Reverted element styling back to original state
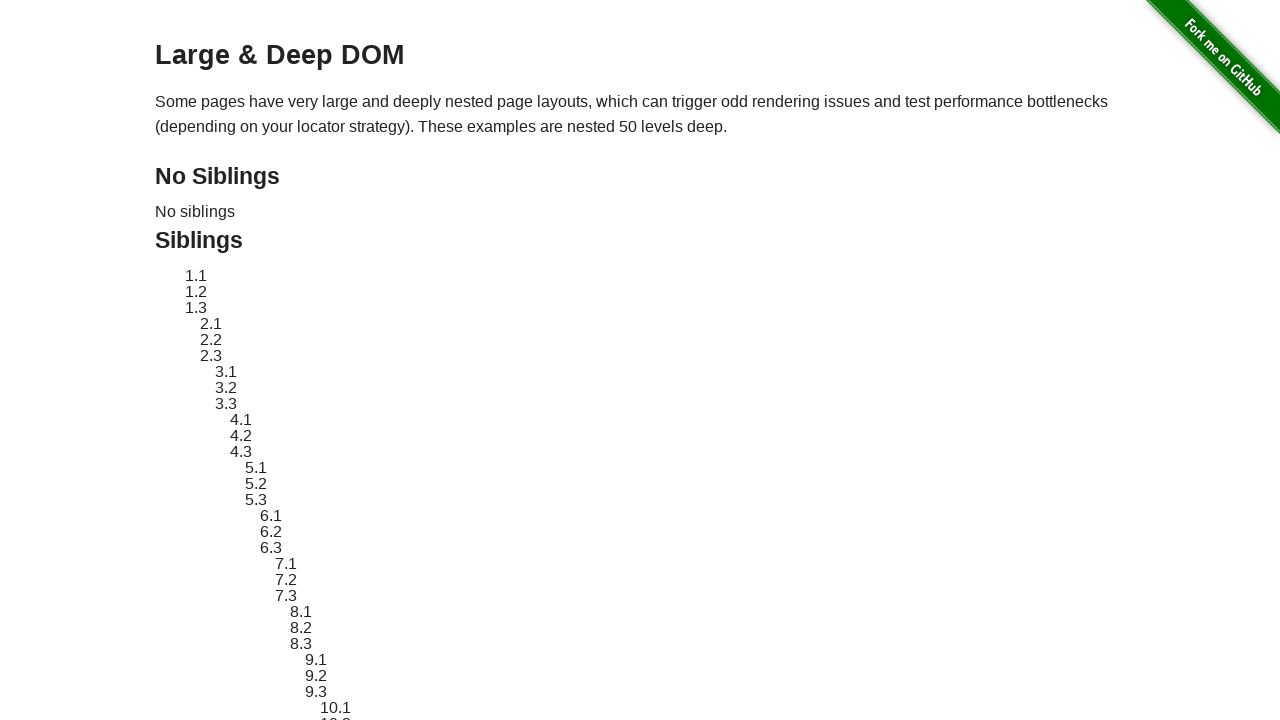

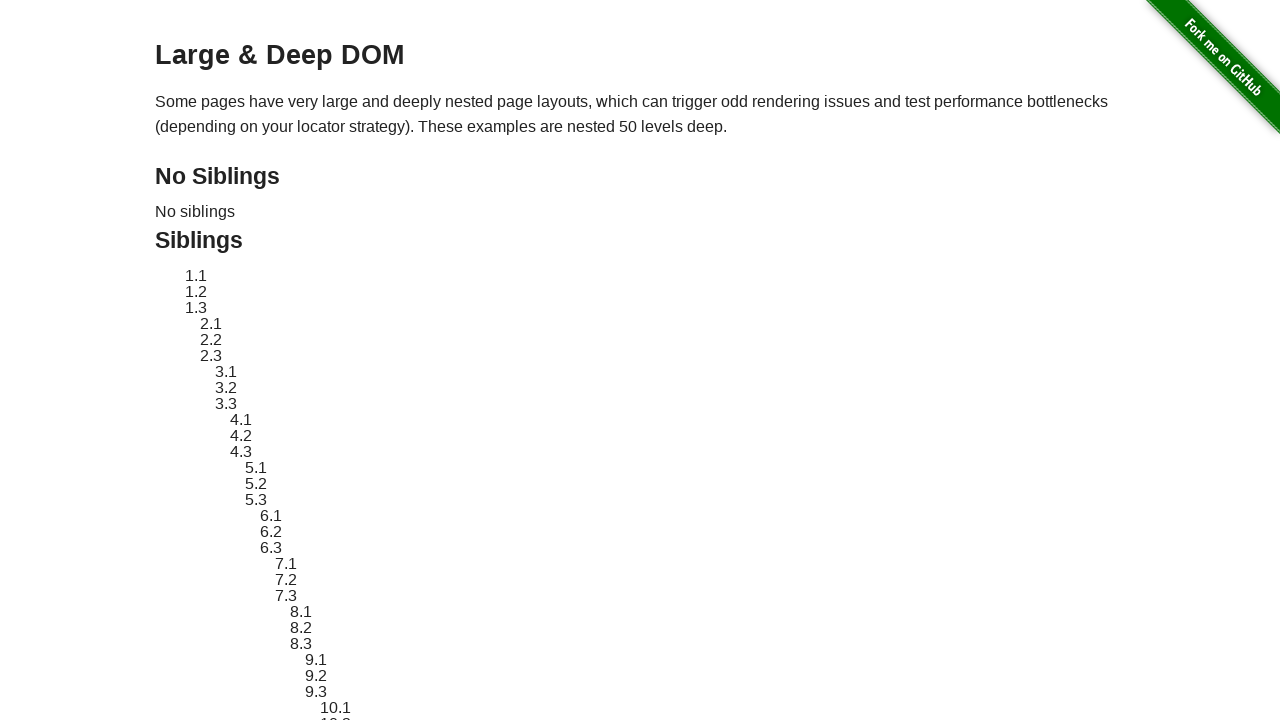